Simple navigation test that loads the page and verifies URL

Starting URL: https://rahulshettyacademy.com/seleniumPractise/#/

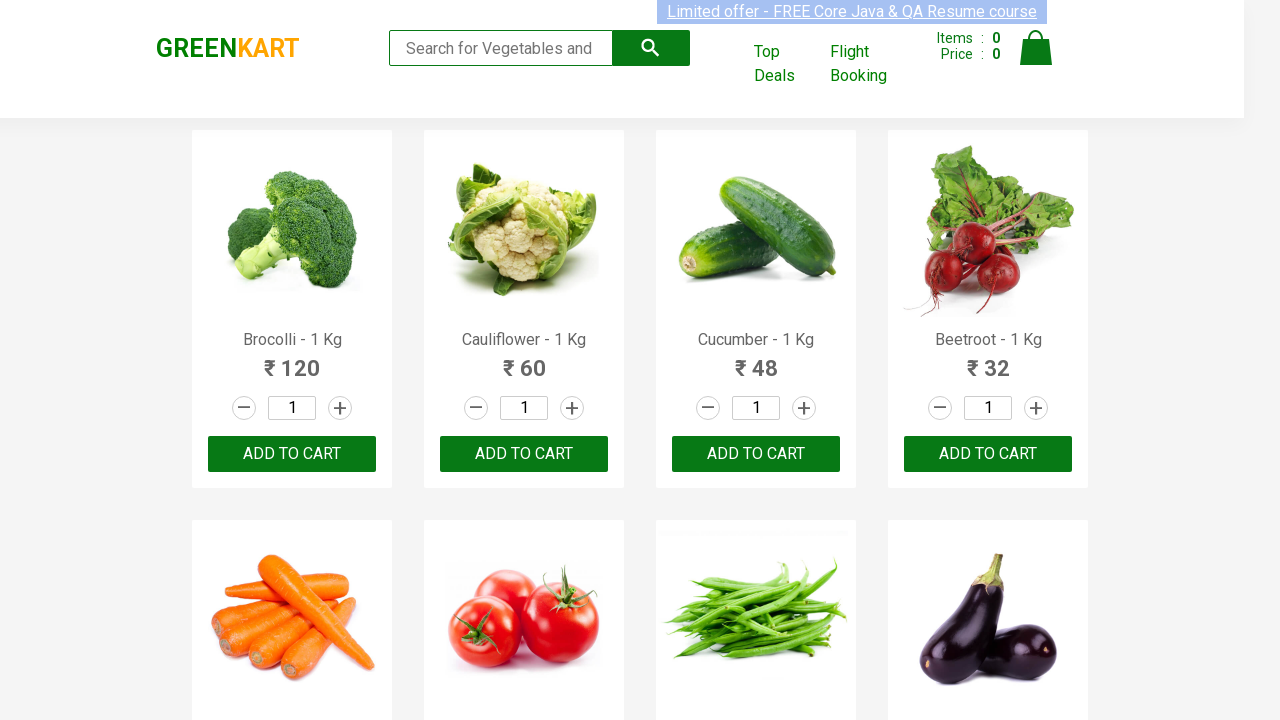

Navigated to https://rahulshettyacademy.com/seleniumPractise/#/
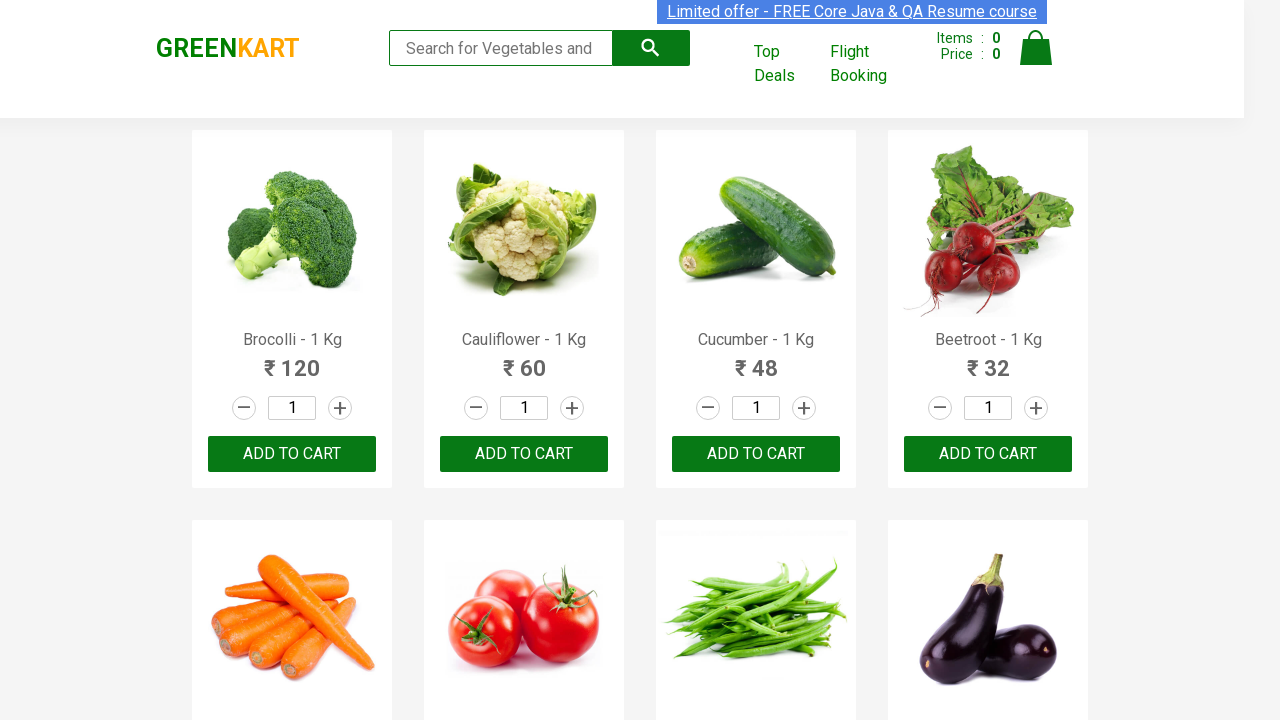

Verified that page URL matches expected URL
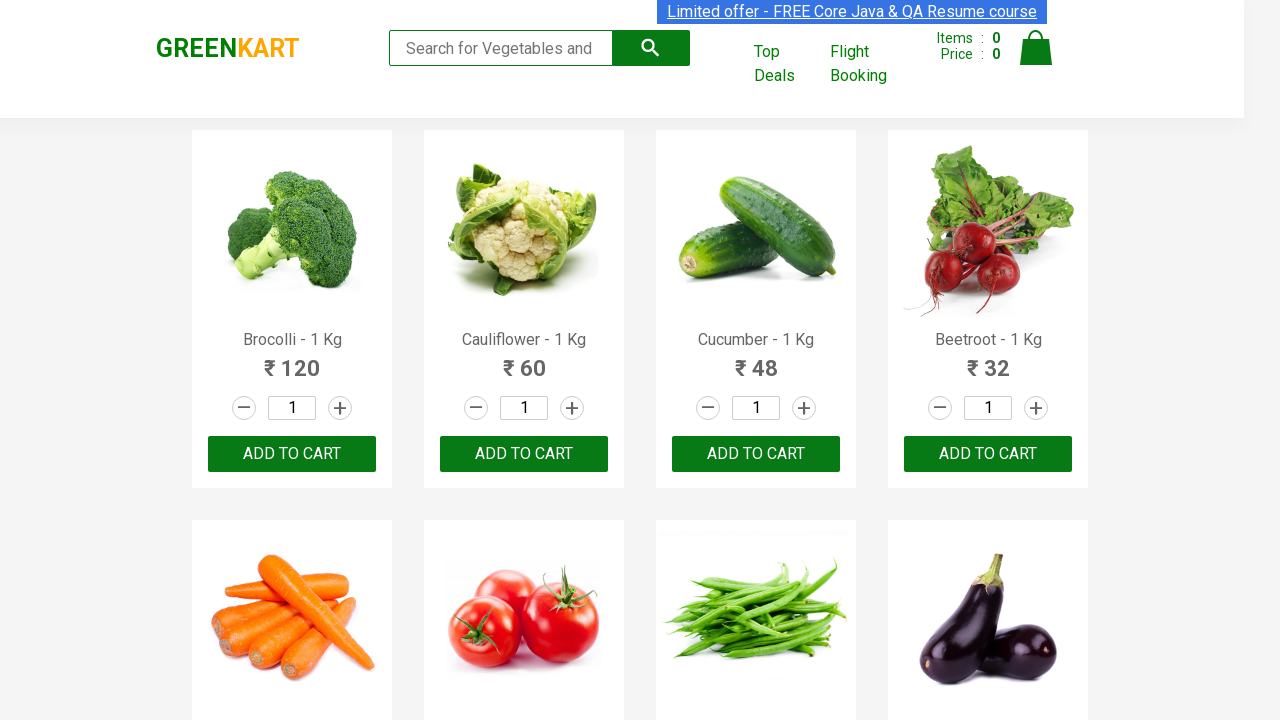

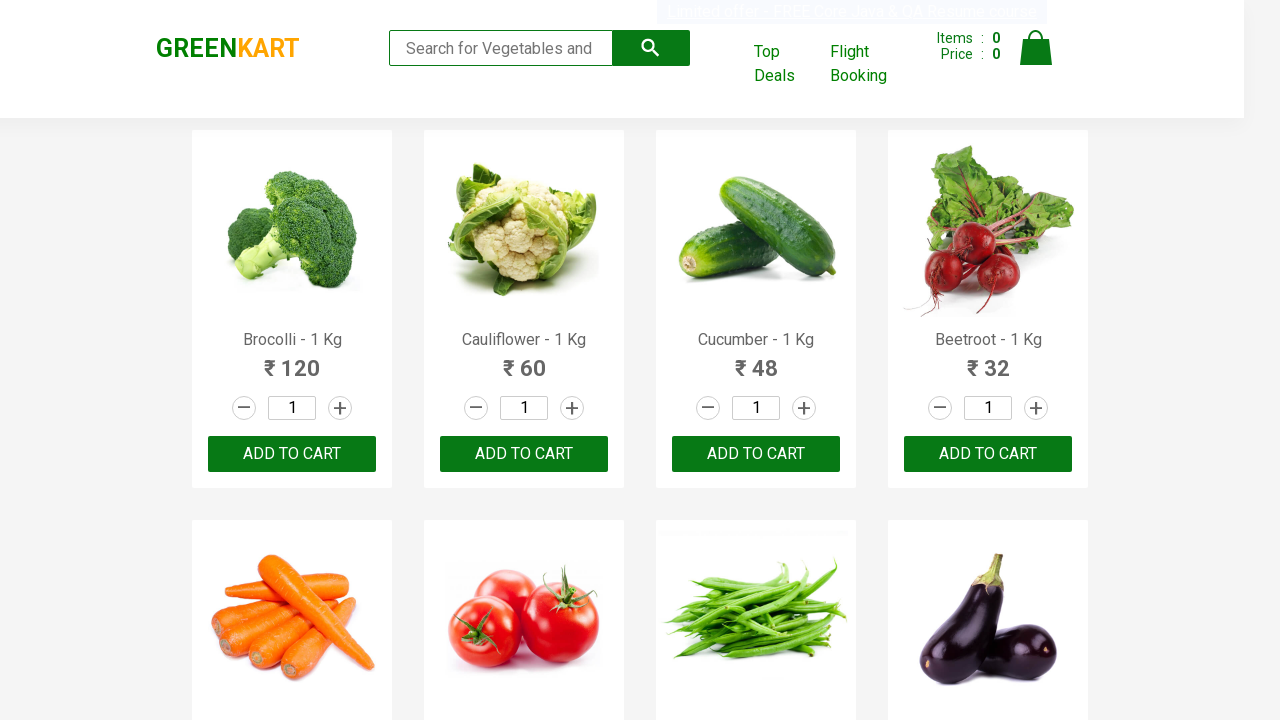